Tests date picker functionality by clearing the default date and entering a new date value

Starting URL: https://demoqa.com/date-picker

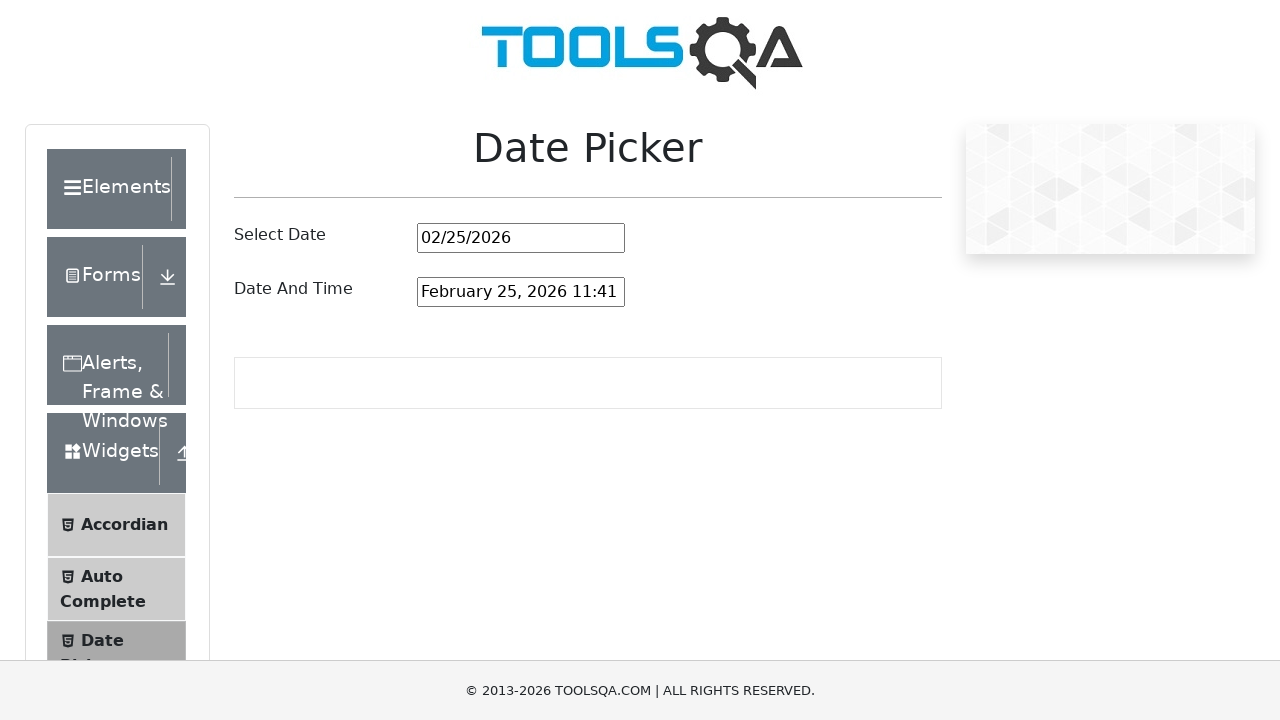

Clicked on the date picker input field at (521, 238) on #datePickerMonthYearInput
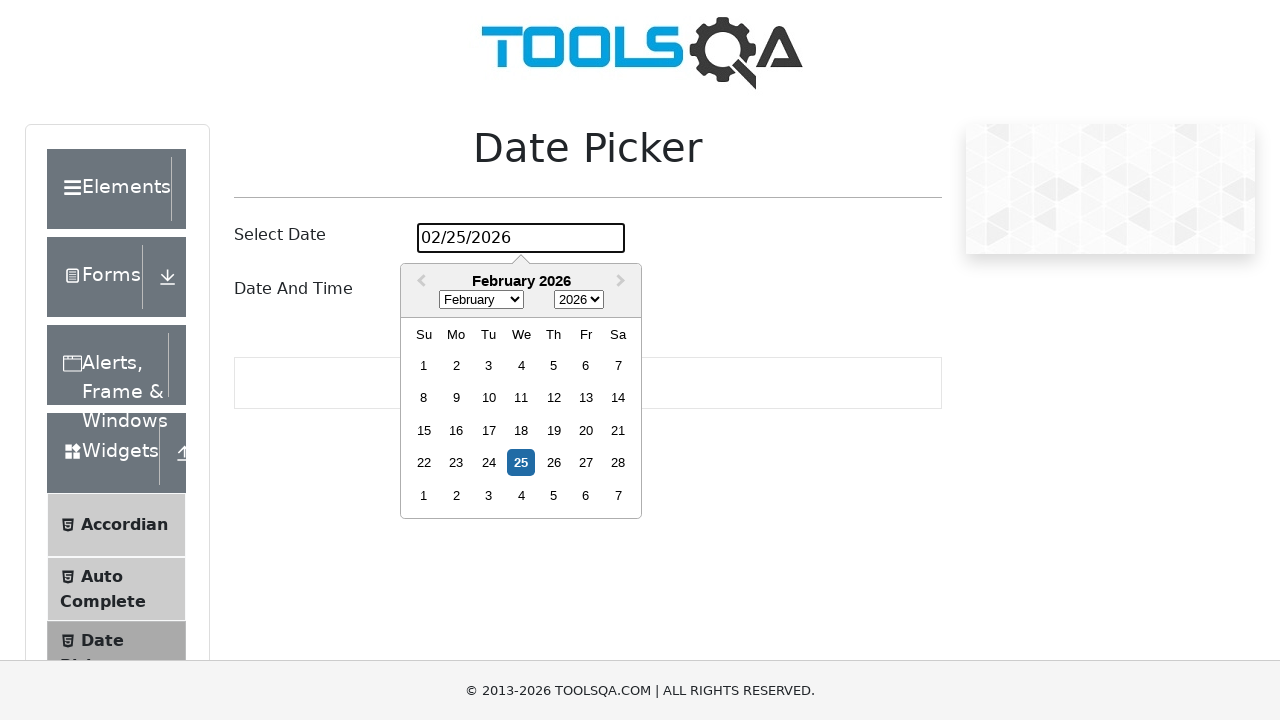

Pressed Backspace to clear date (iteration 1/10)
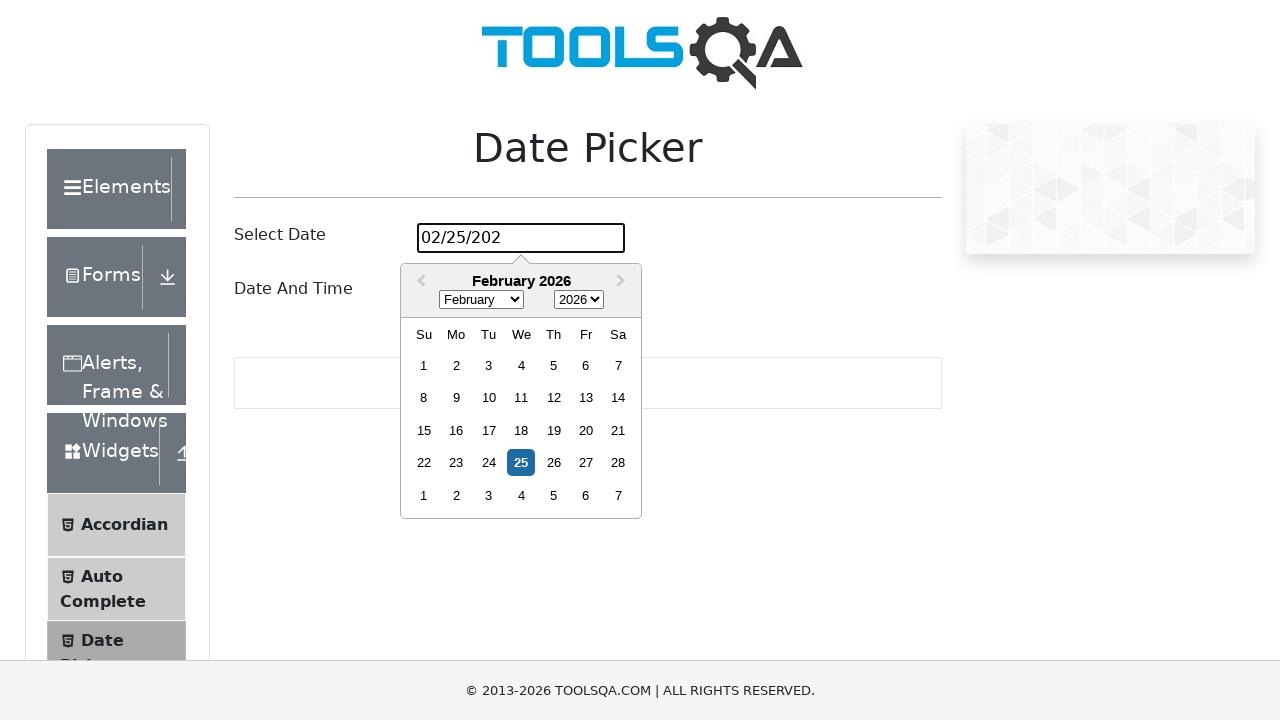

Pressed Backspace to clear date (iteration 2/10)
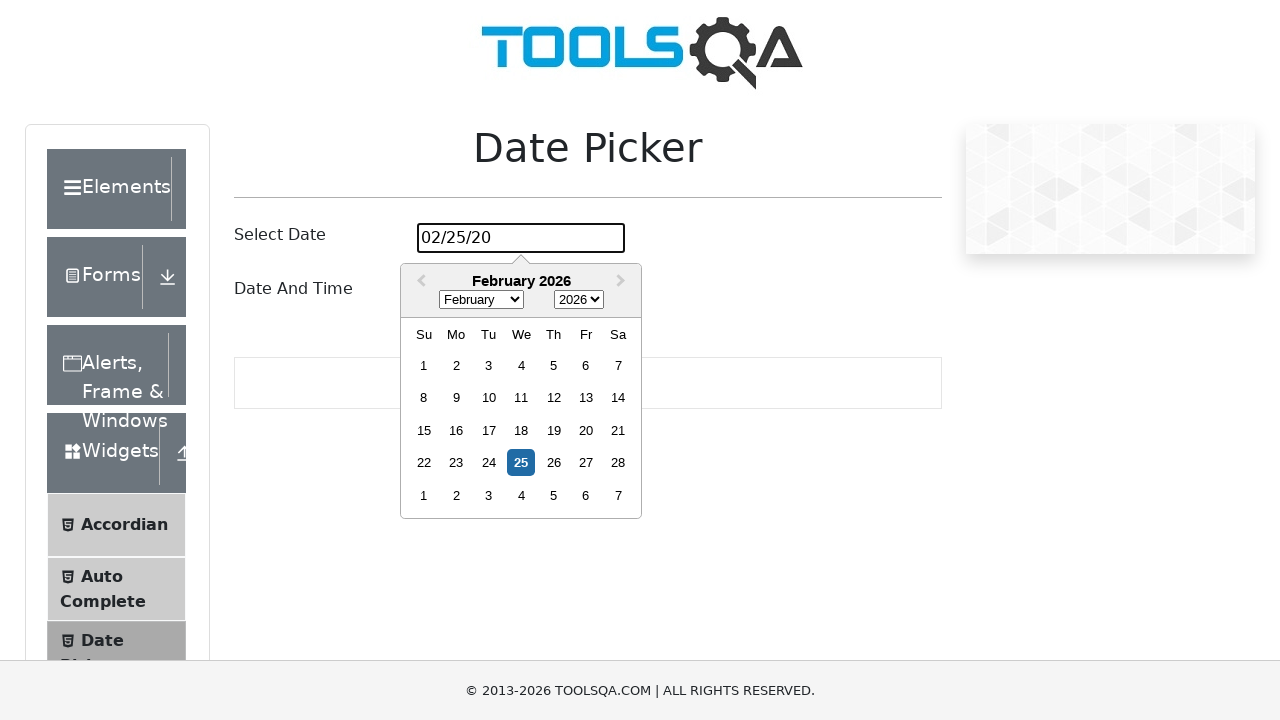

Pressed Backspace to clear date (iteration 3/10)
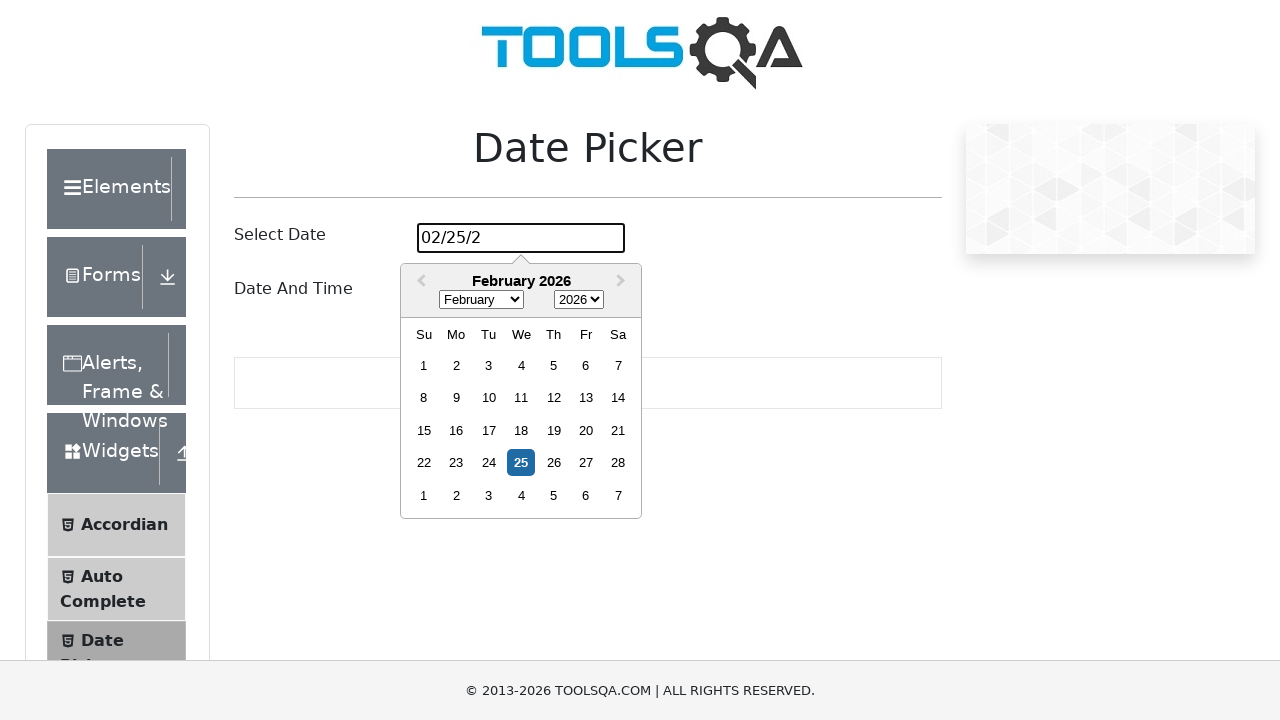

Pressed Backspace to clear date (iteration 4/10)
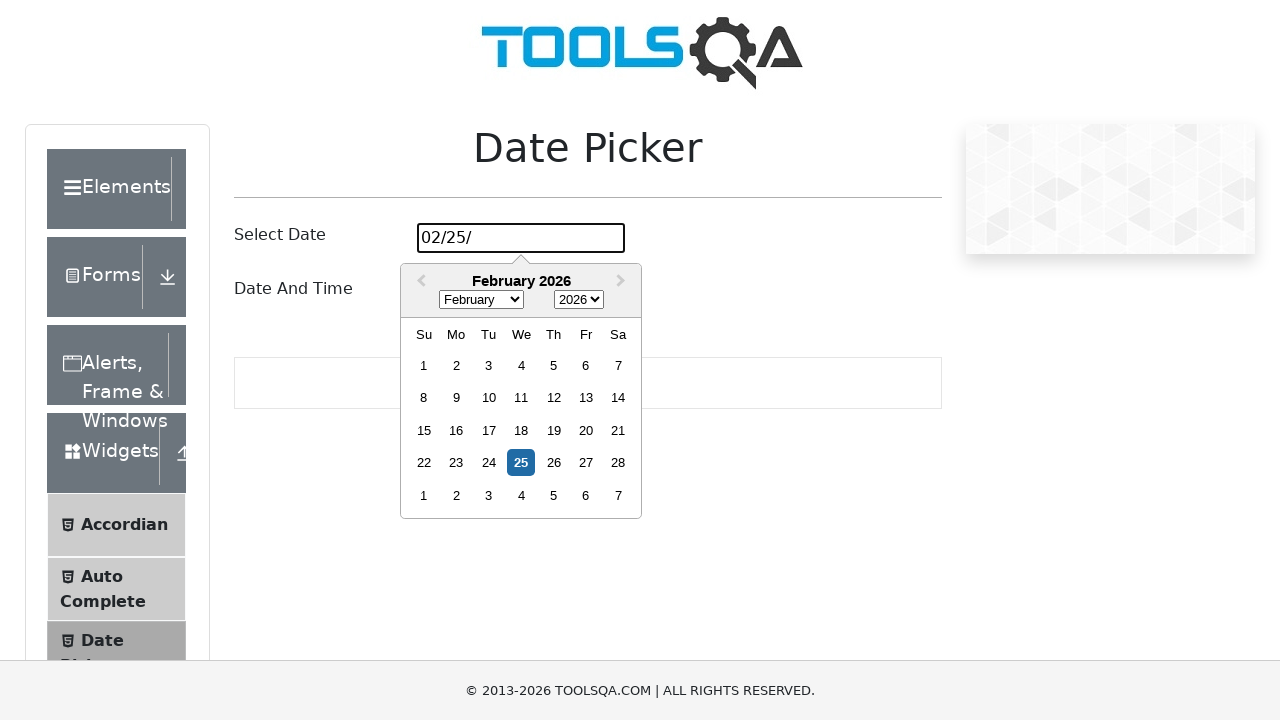

Pressed Backspace to clear date (iteration 5/10)
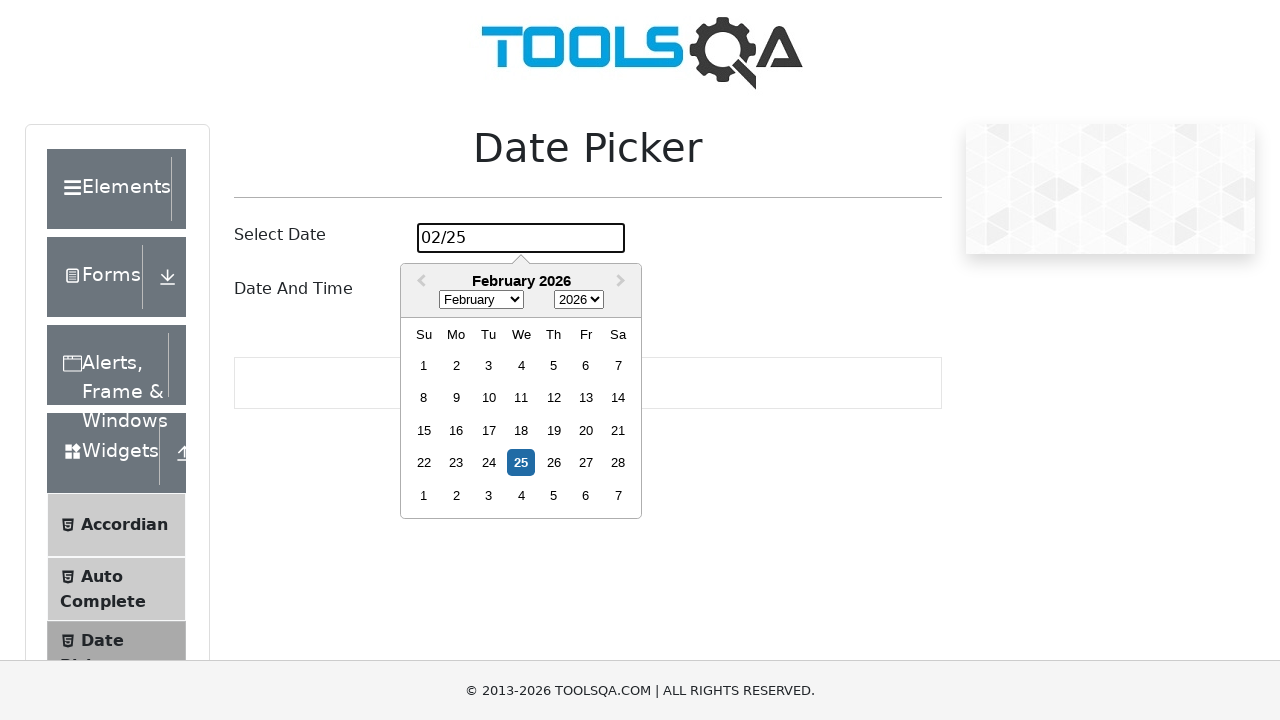

Pressed Backspace to clear date (iteration 6/10)
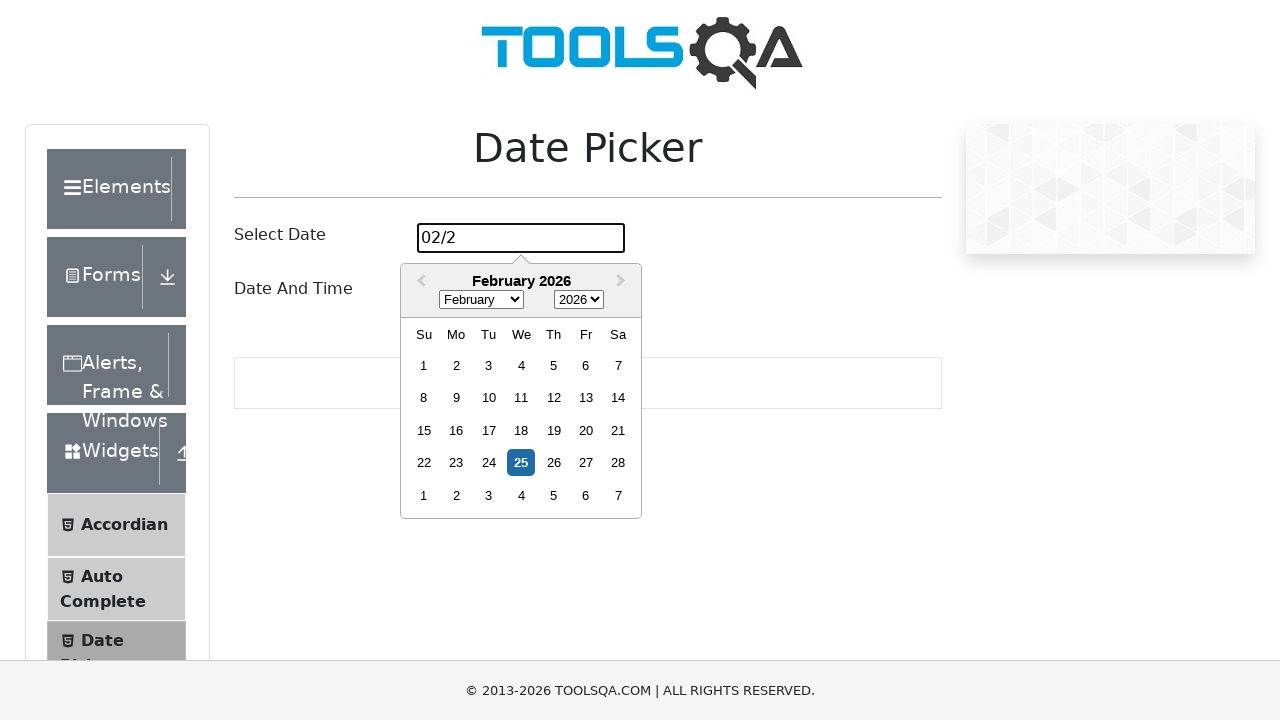

Pressed Backspace to clear date (iteration 7/10)
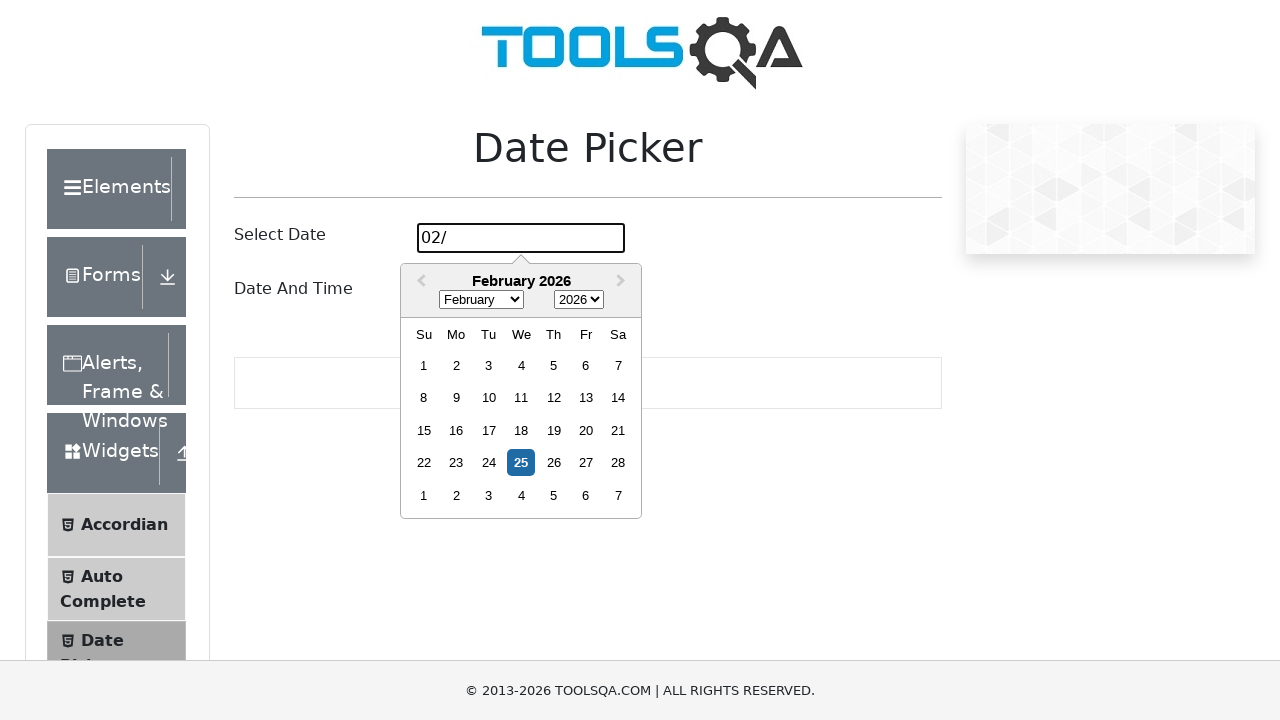

Pressed Backspace to clear date (iteration 8/10)
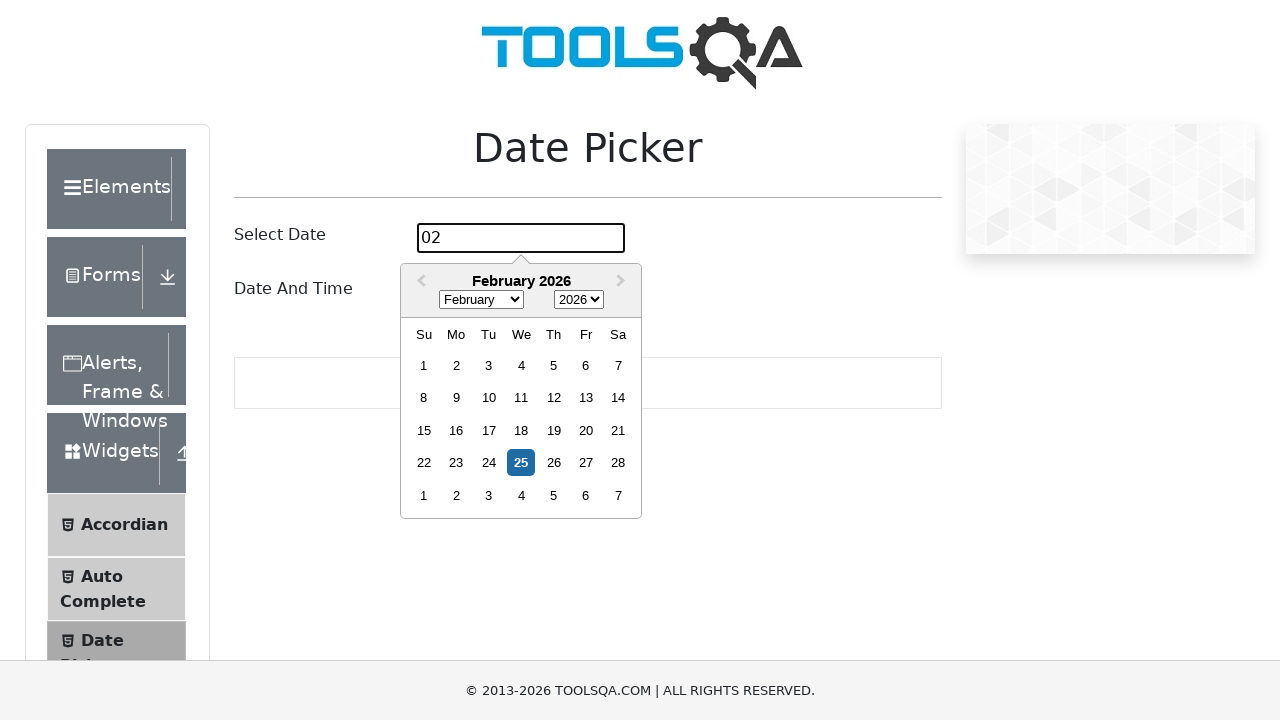

Pressed Backspace to clear date (iteration 9/10)
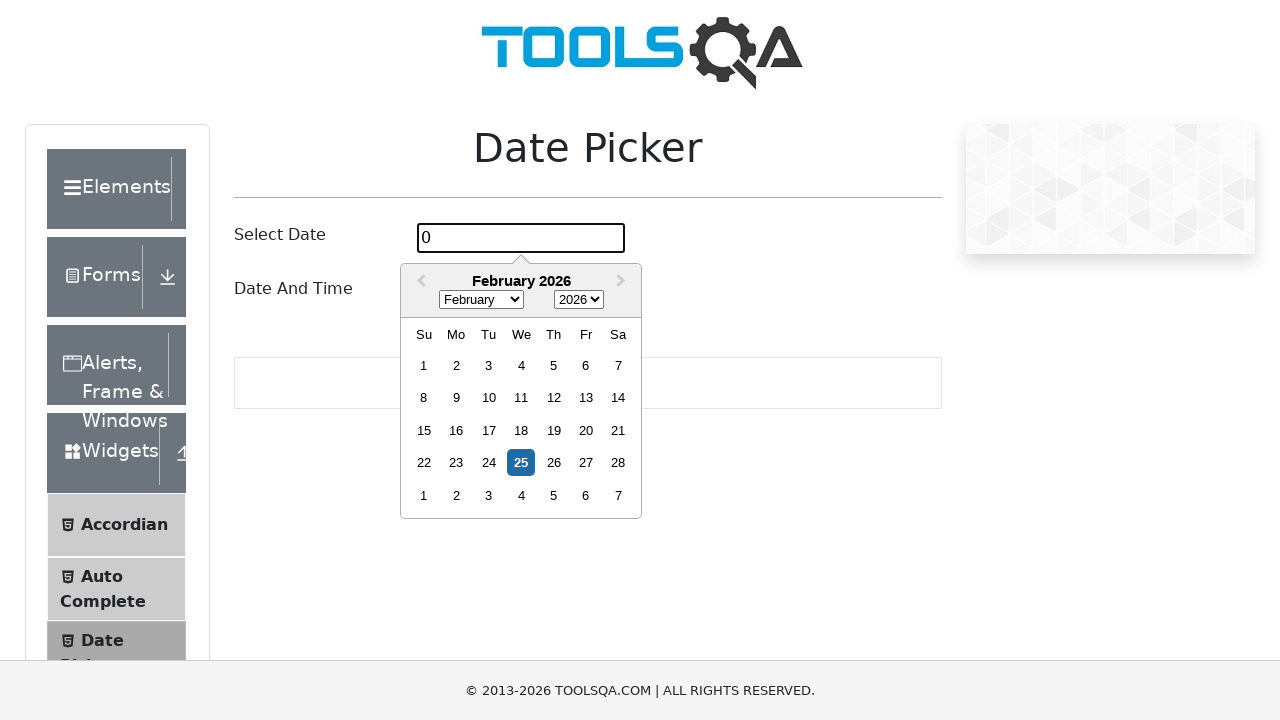

Pressed Backspace to clear date (iteration 10/10)
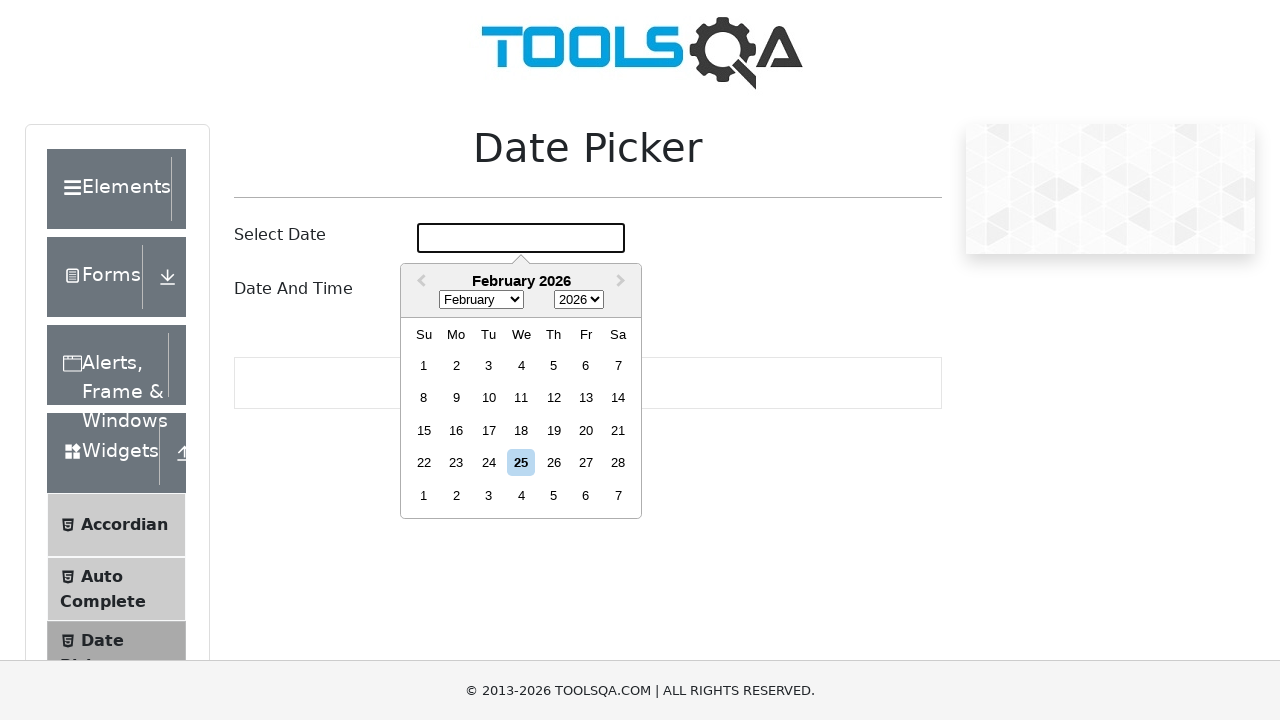

Typed new date value '03/25/2015' into the date picker field on #datePickerMonthYearInput
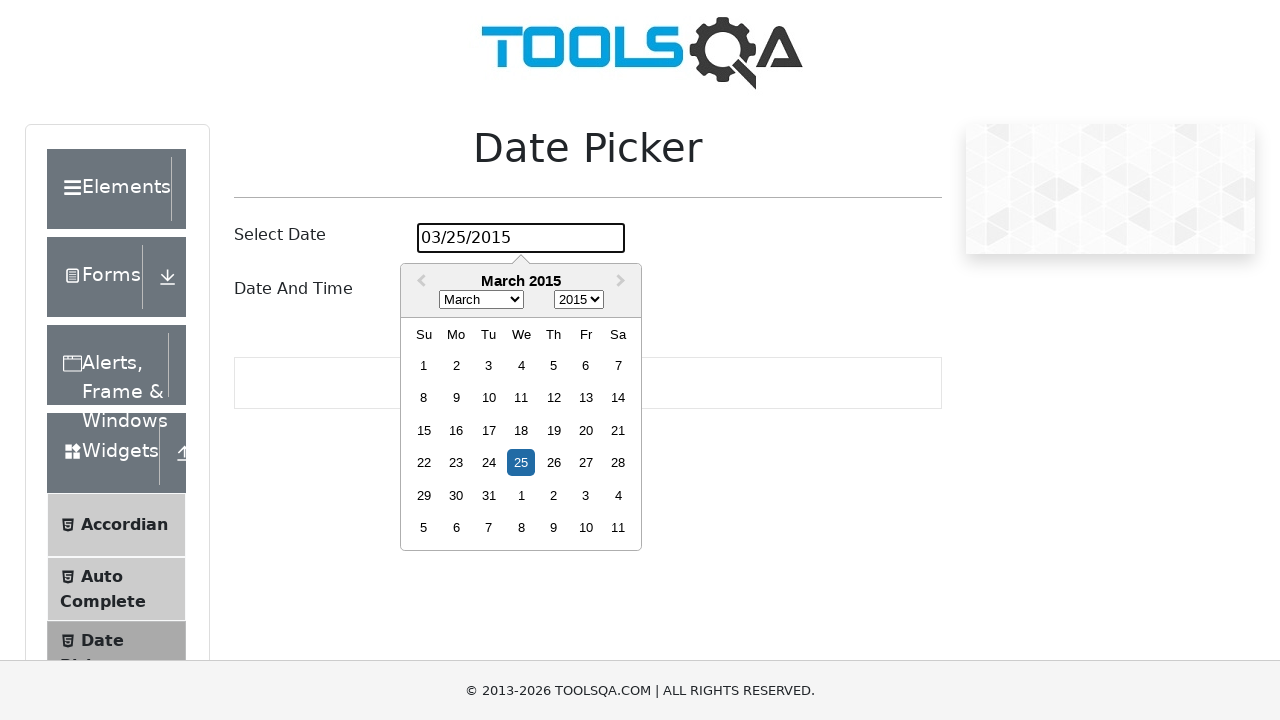

Pressed Enter to confirm the date selection
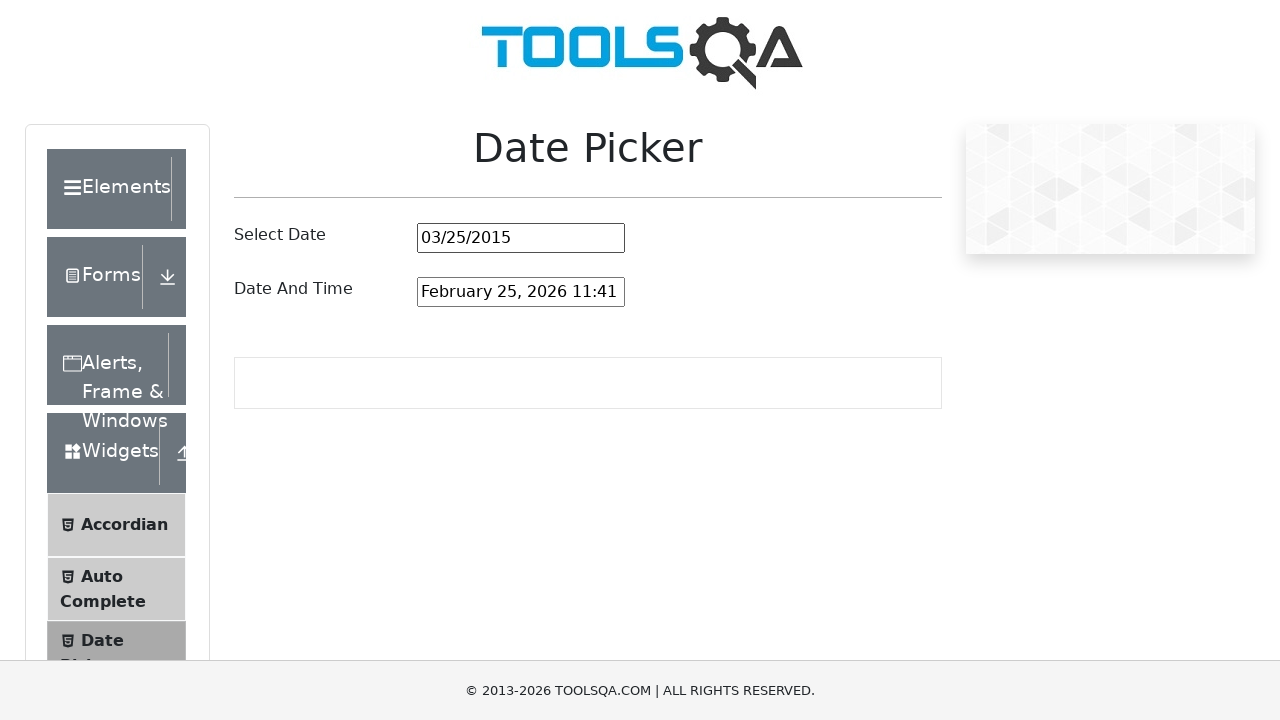

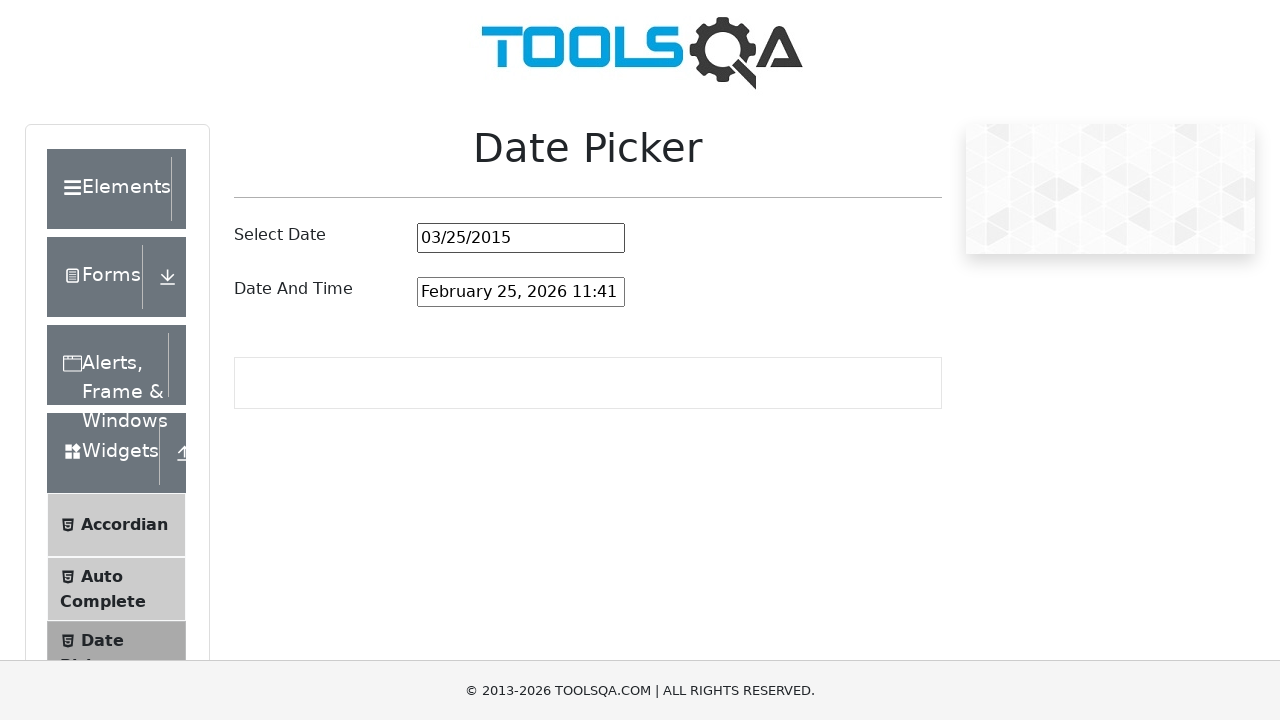